Verifies multiple footer links are present and gets the text of the first one

Starting URL: https://demo.nopcommerce.com/

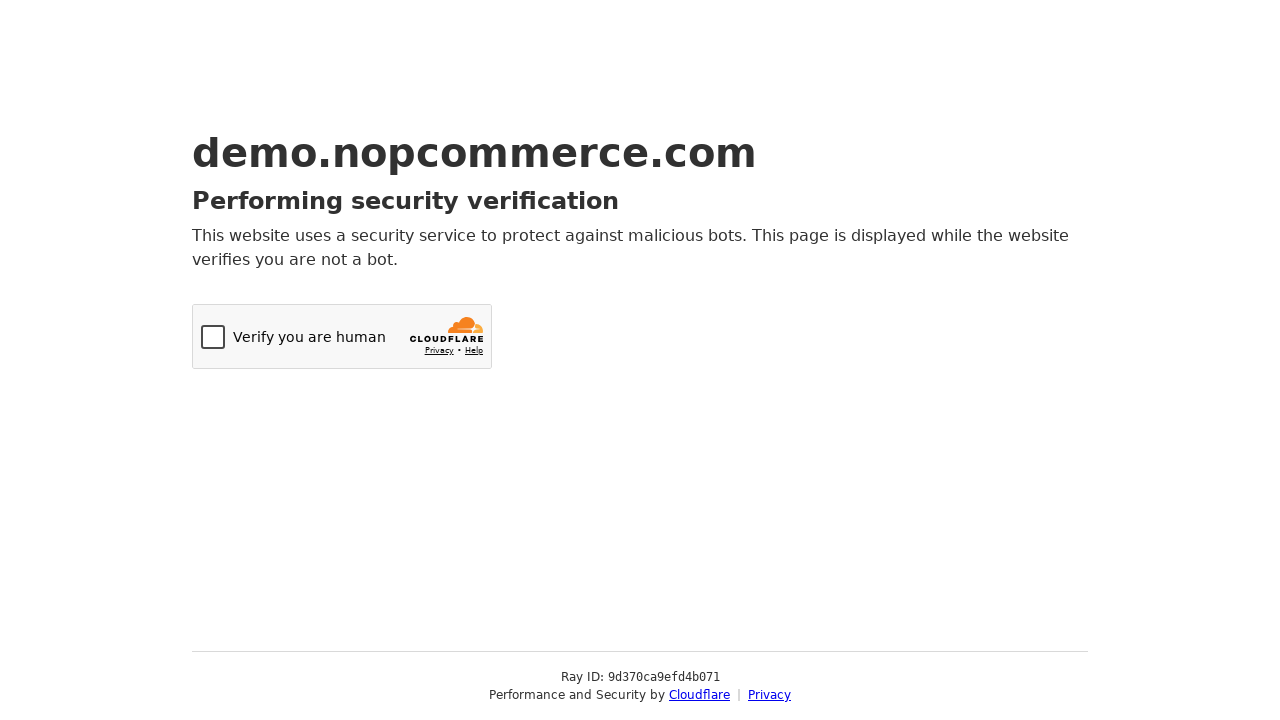

Navigated to https://demo.nopcommerce.com/
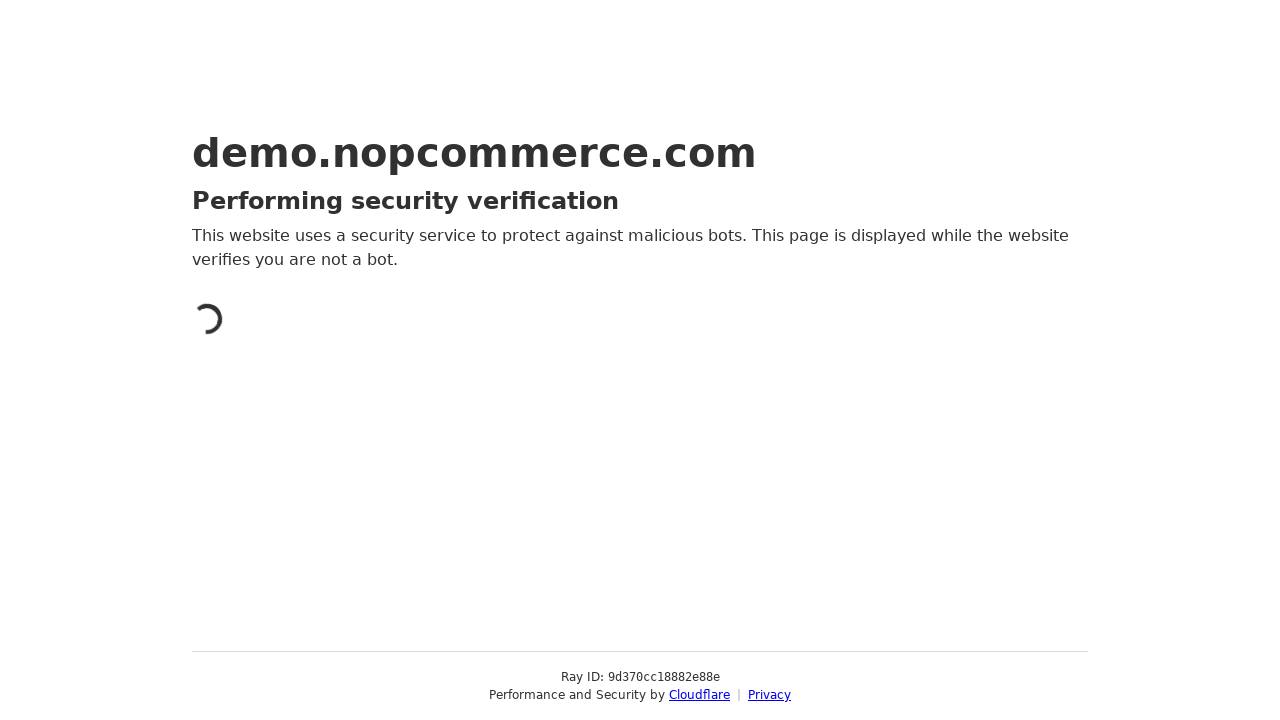

Located all footer links
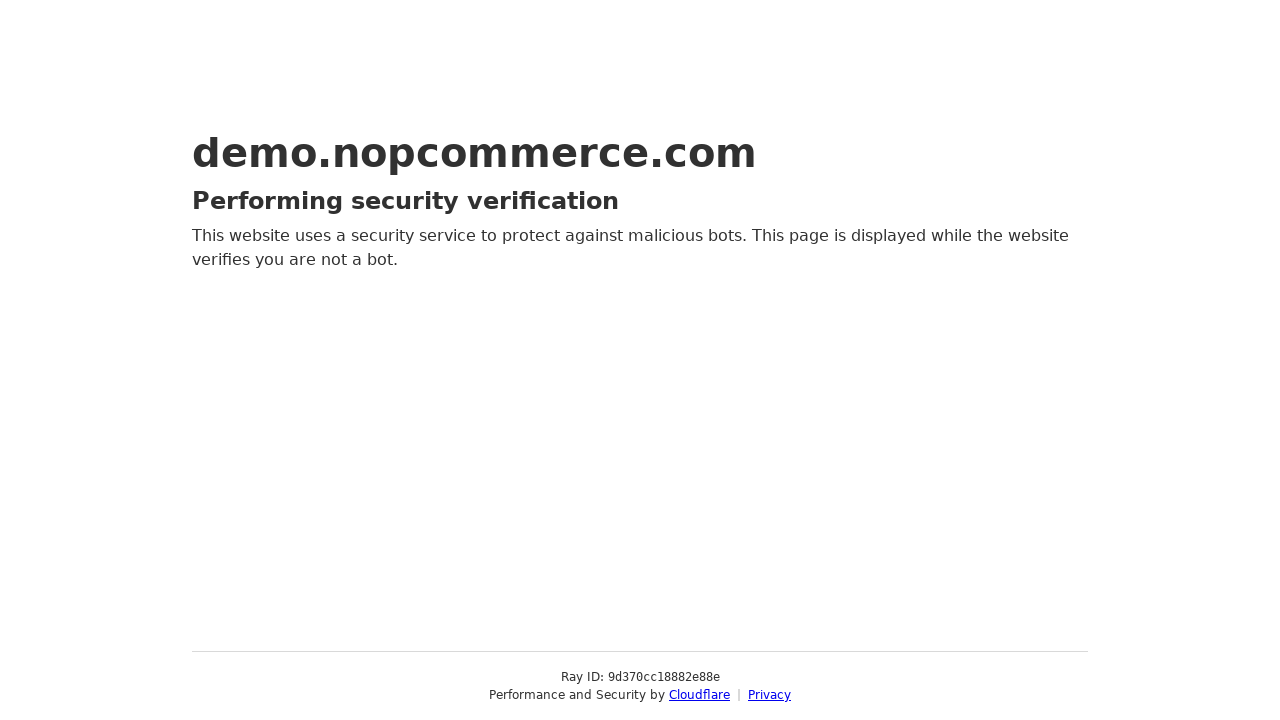

Found 2 footer links
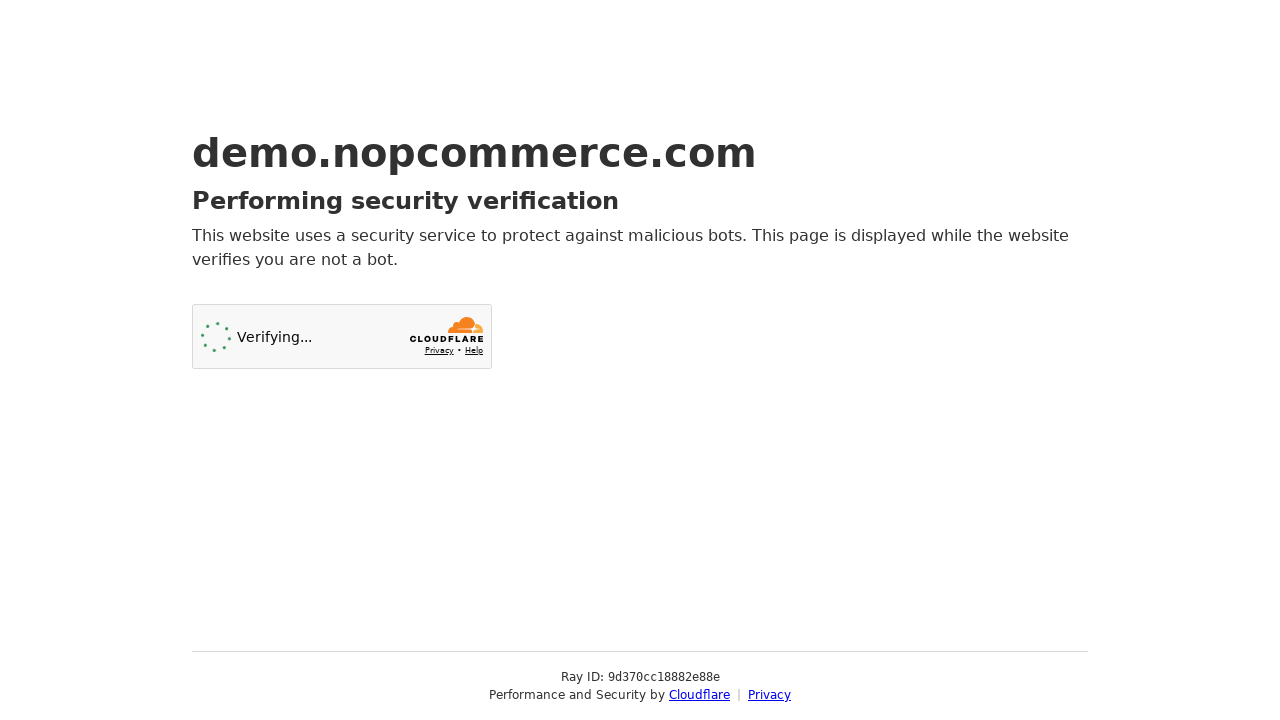

Retrieved text of first footer link: 'Cloudflare'
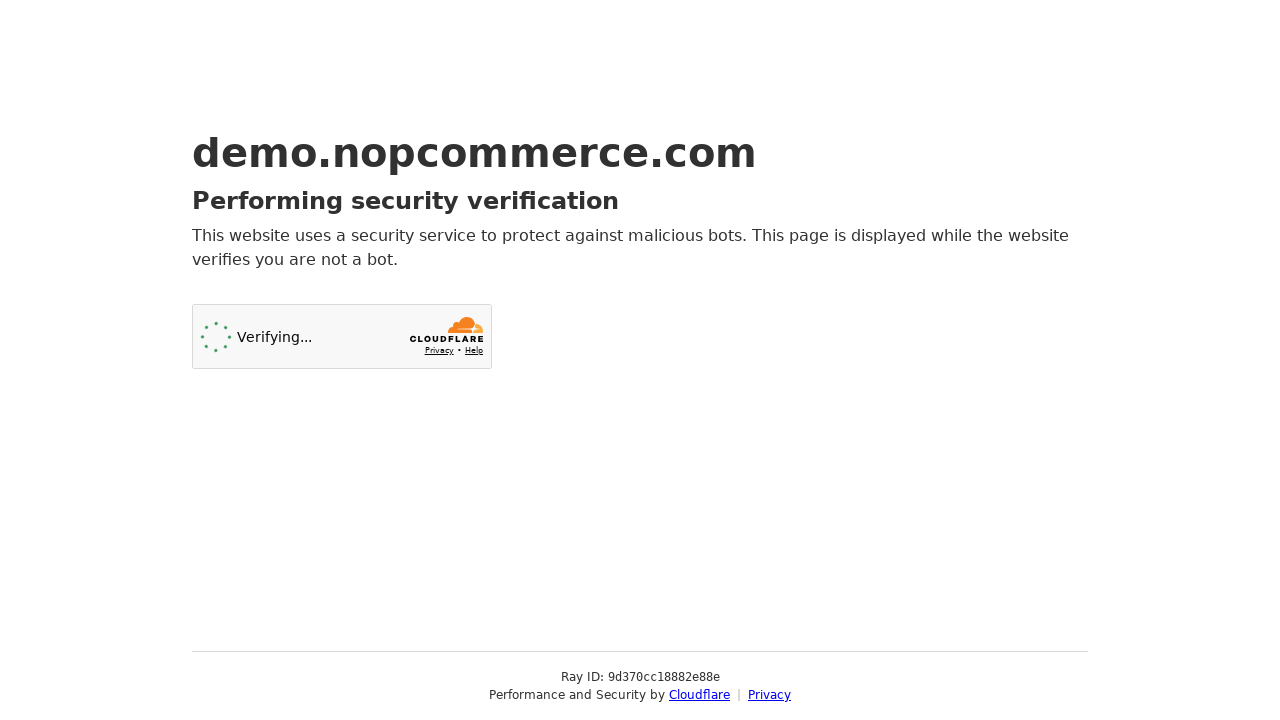

Printed first footer link text to console
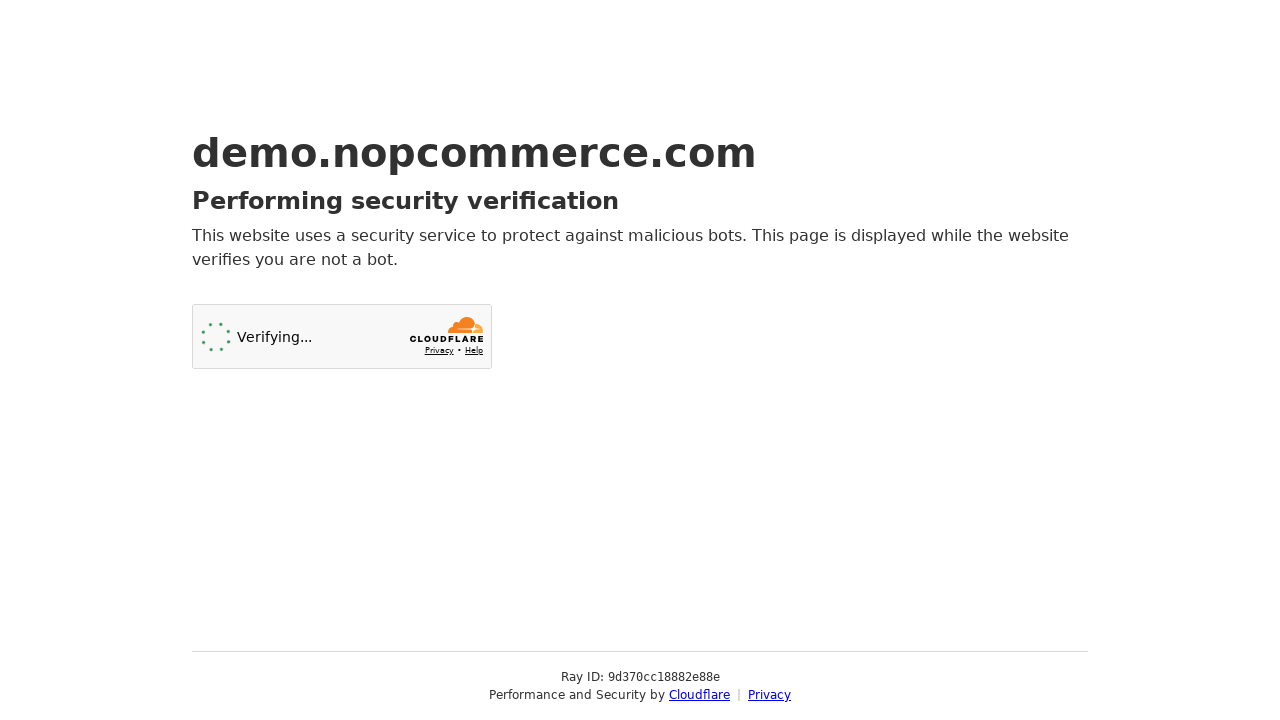

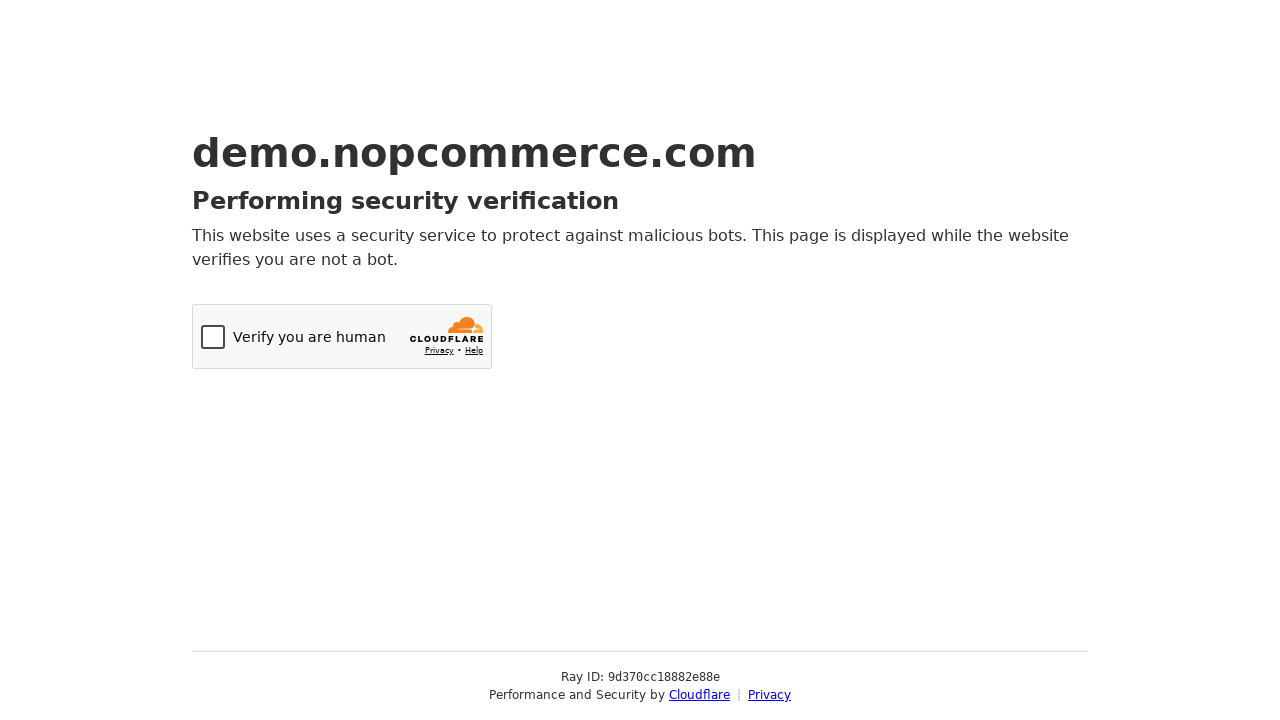